Tests table filtering functionality by verifying that elements containing "Rice" can be filtered from a web table

Starting URL: https://rahulshettyacademy.com/seleniumPractise/#/offers

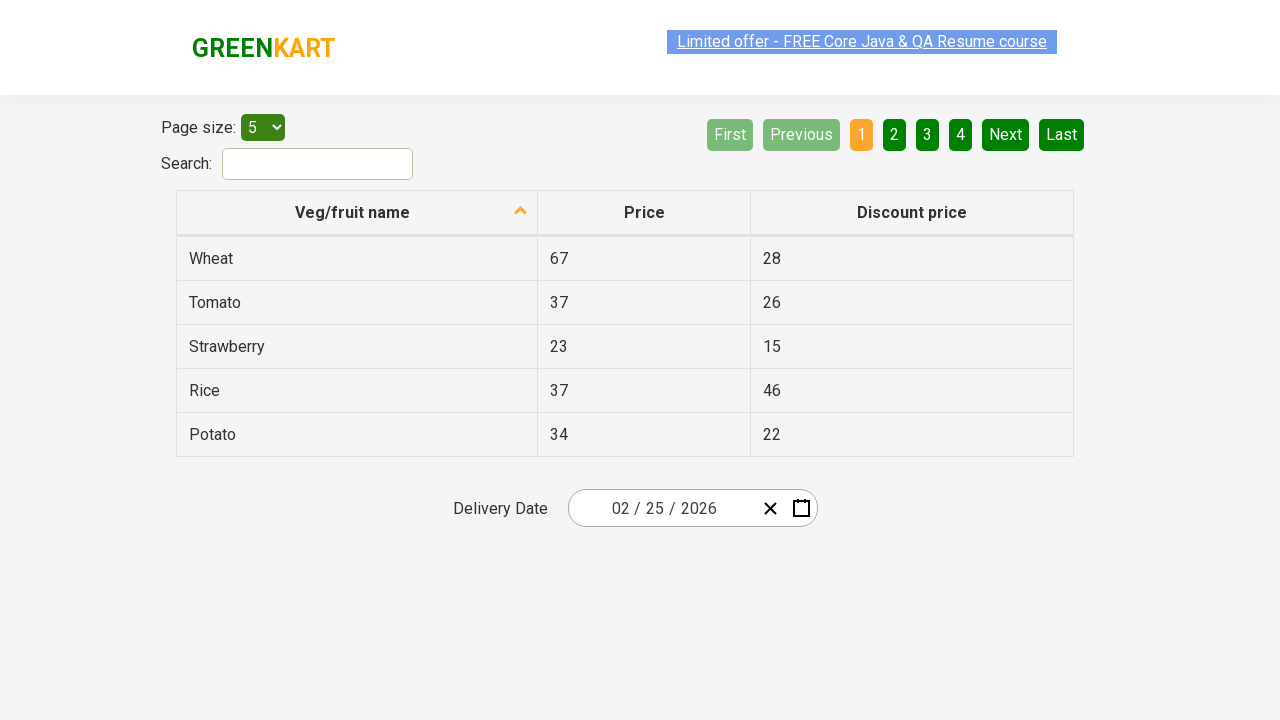

Waited for web table to load
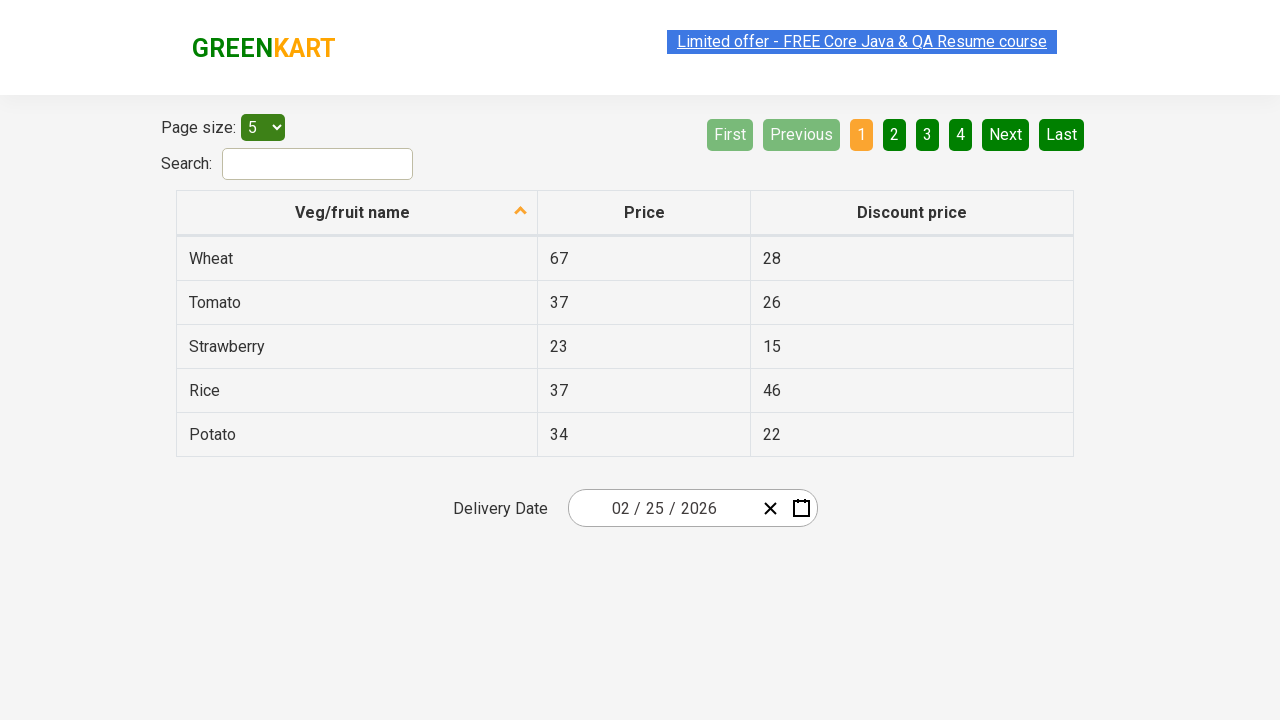

Retrieved all items from first column of web table
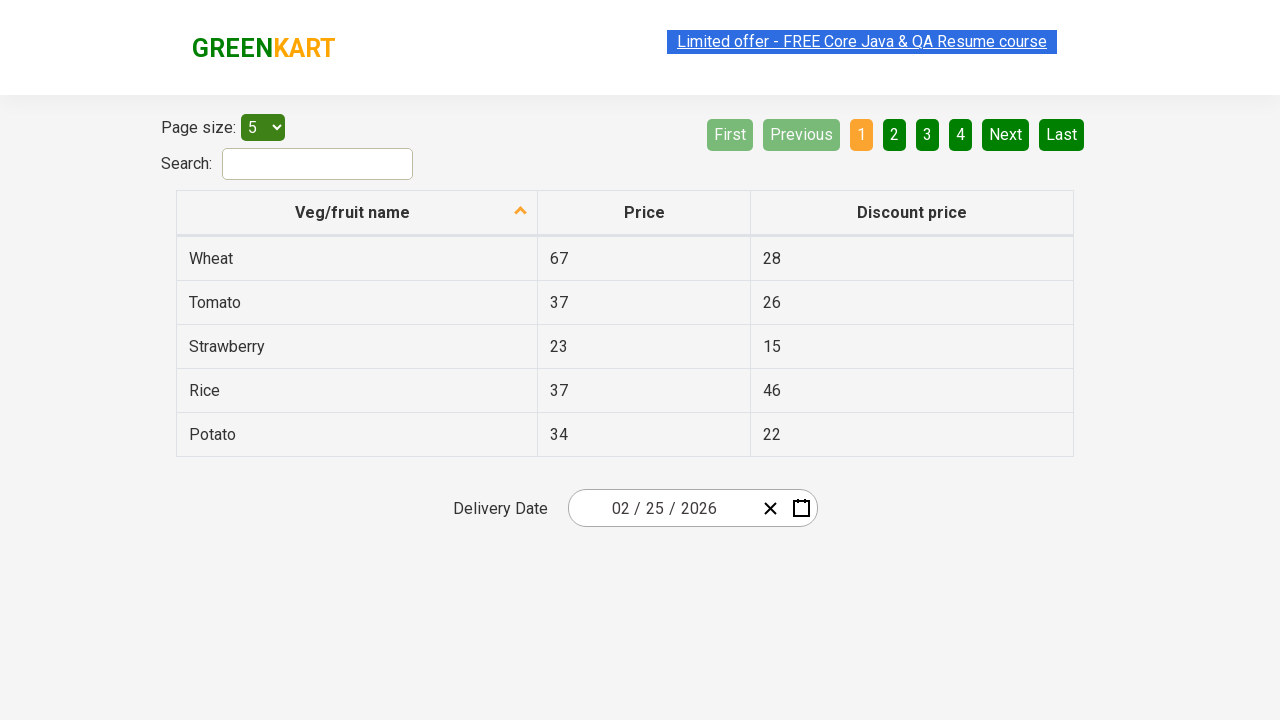

Filtered table items to find elements containing 'Rice'
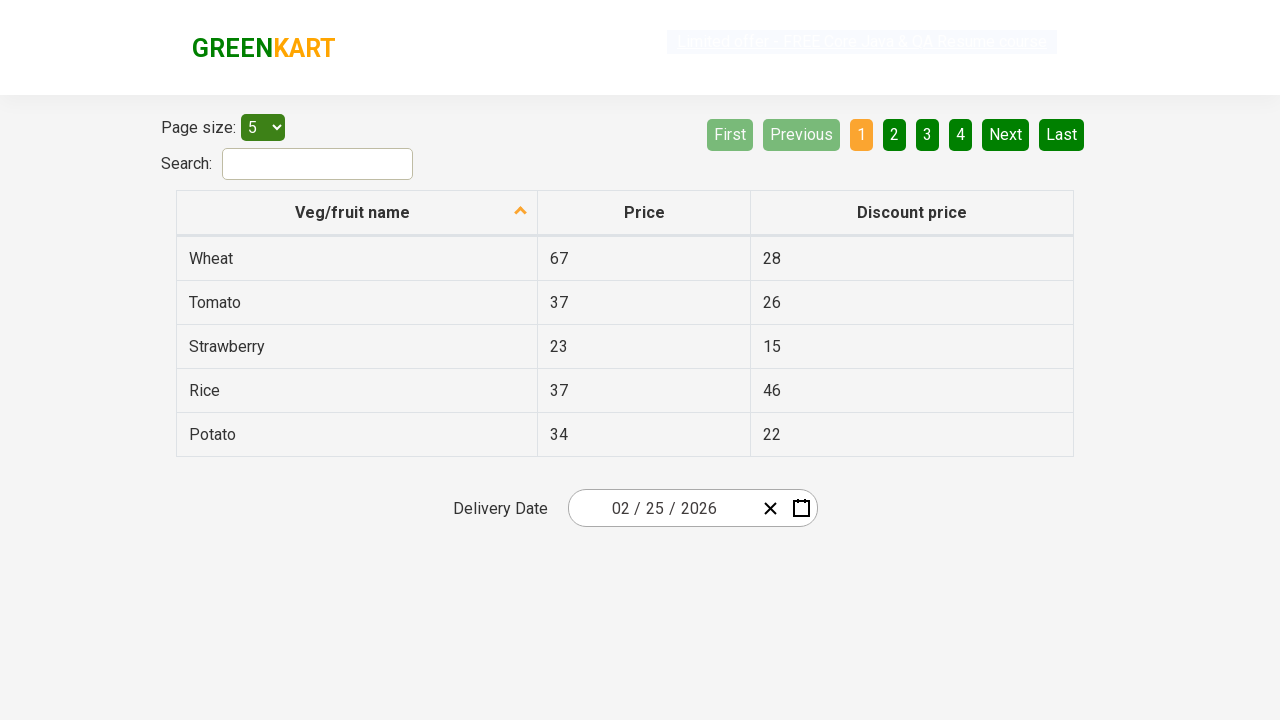

Verified that filtered items count does not exceed original items count
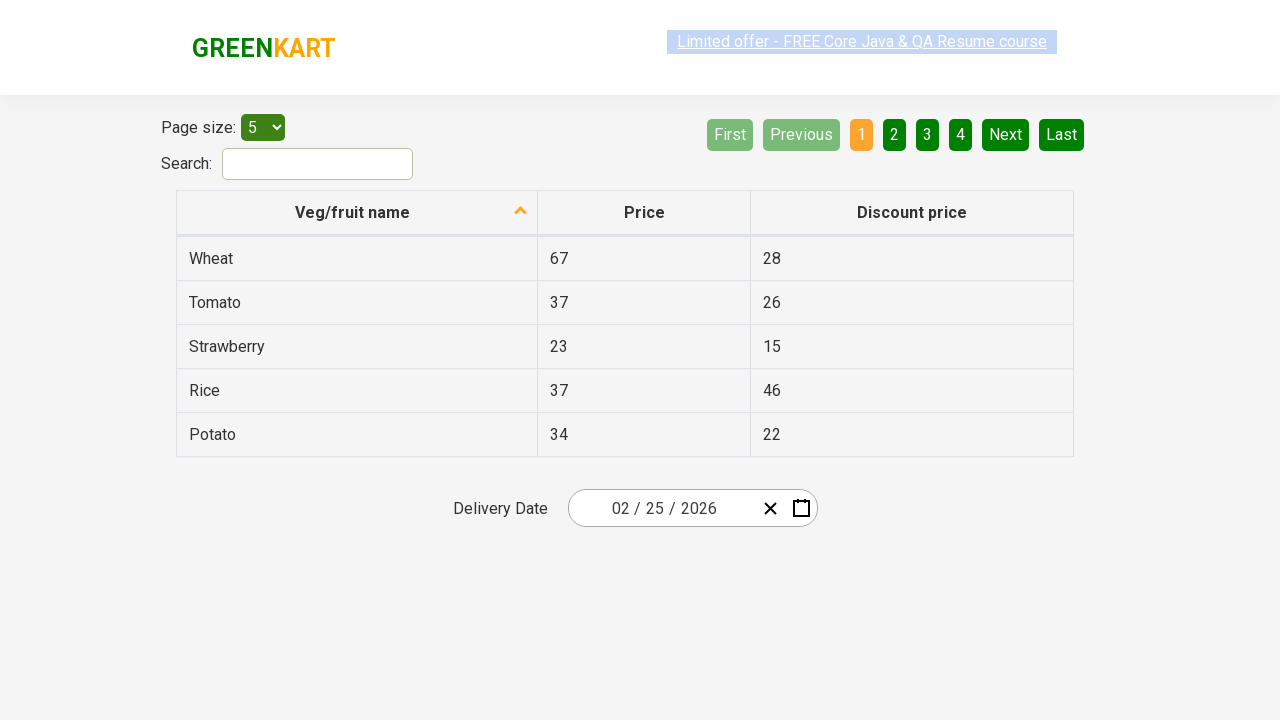

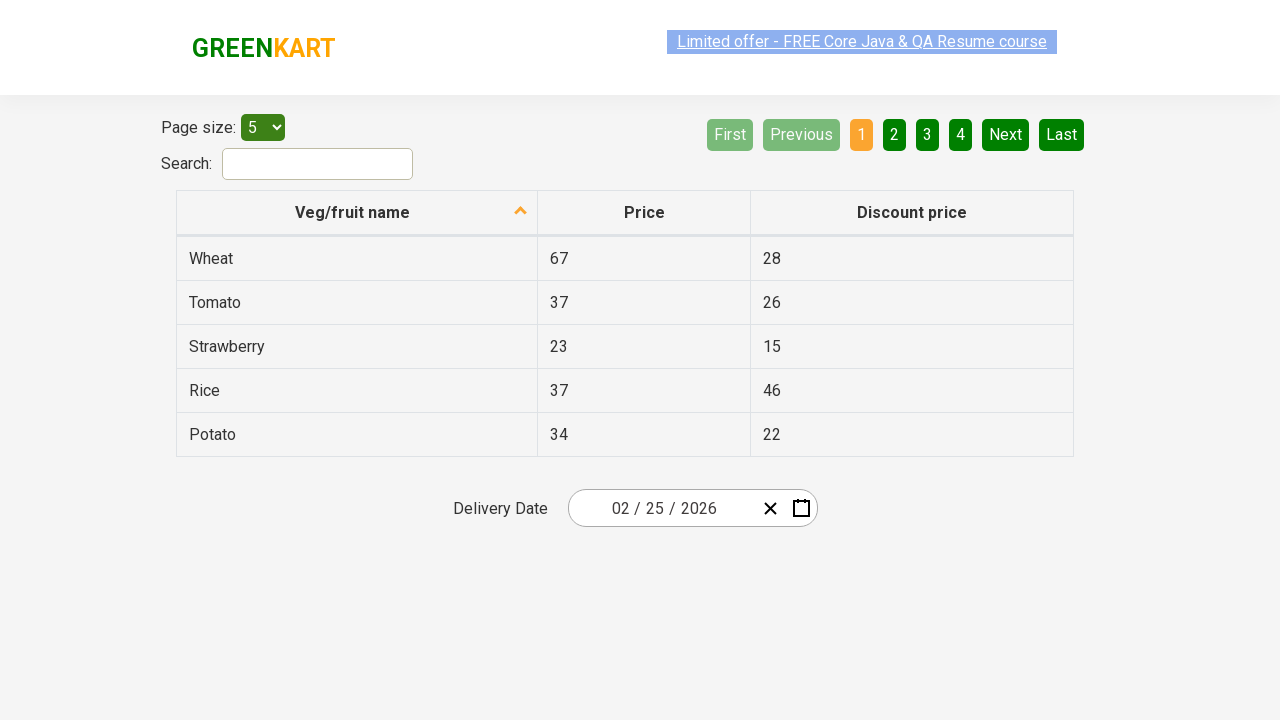